Tests dropdown selection functionality by selecting an option from a car dropdown menu using its value attribute

Starting URL: https://automationtesting.co.uk/dropdown.html

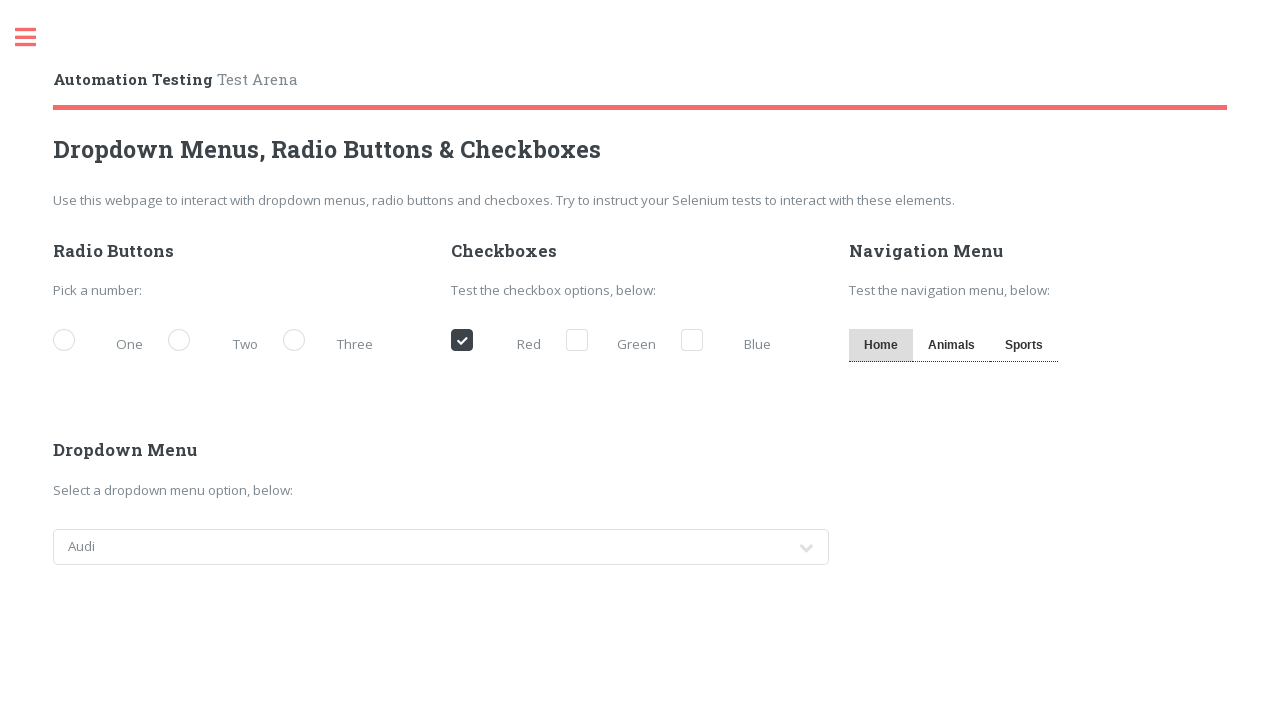

Navigated to dropdown test page
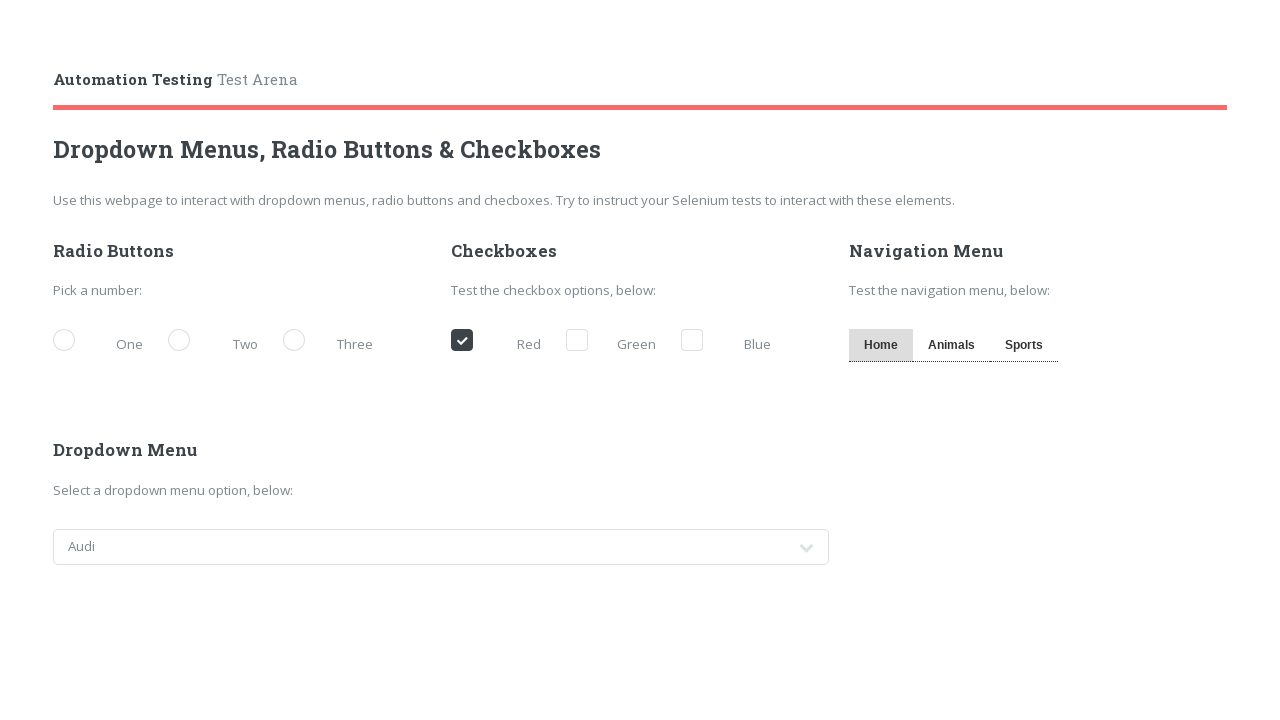

Selected 'Jeep' from the car dropdown menu using value attribute on #cars
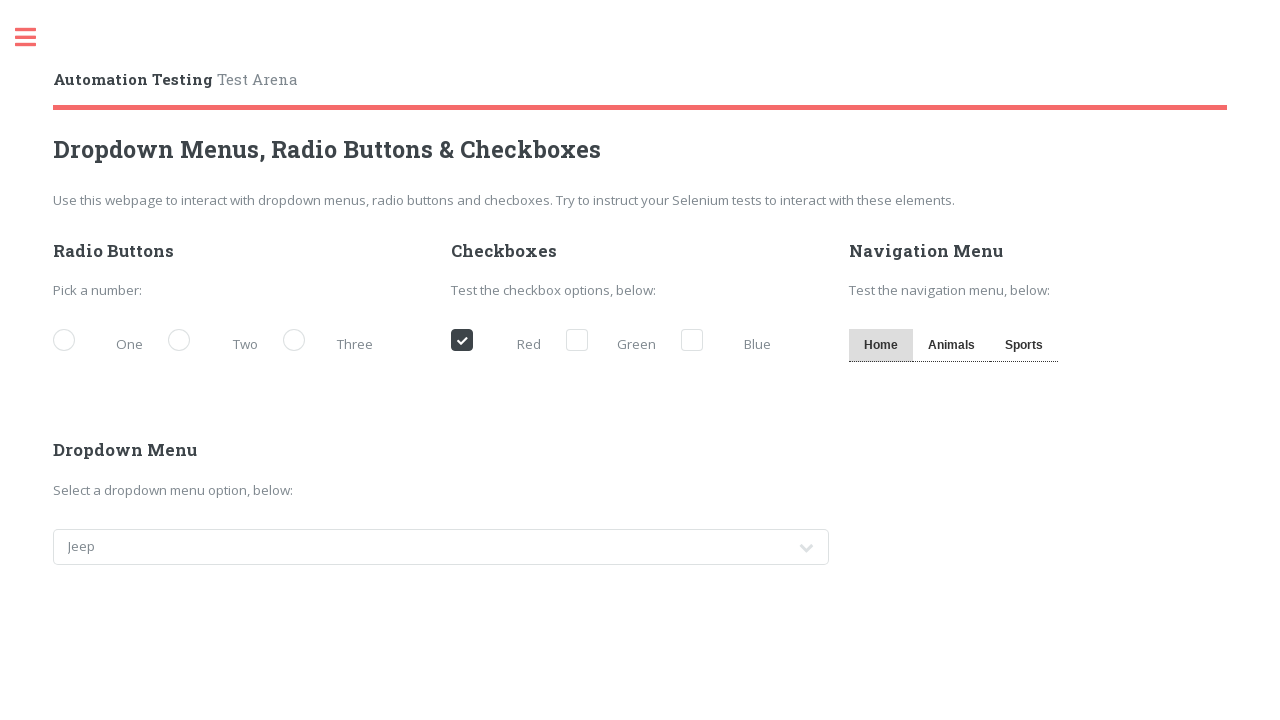

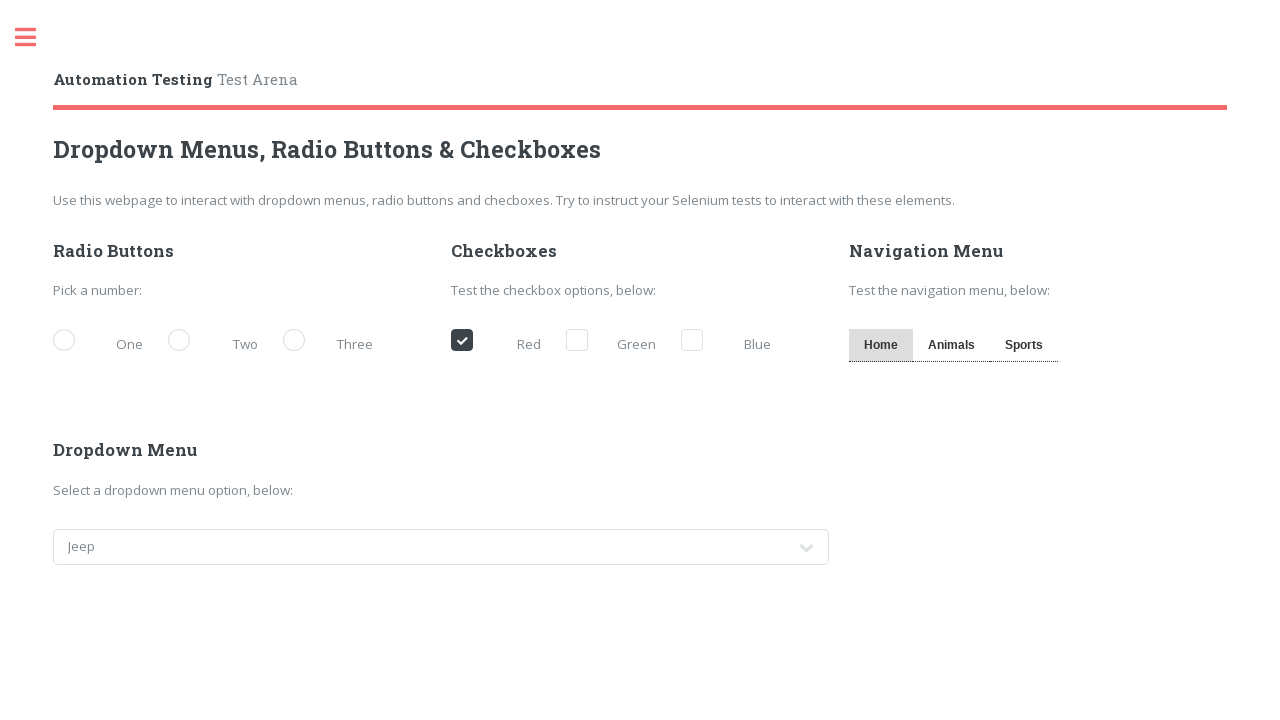